Tests file upload functionality by clicking the upload submit button

Starting URL: http://the-internet.herokuapp.com/upload

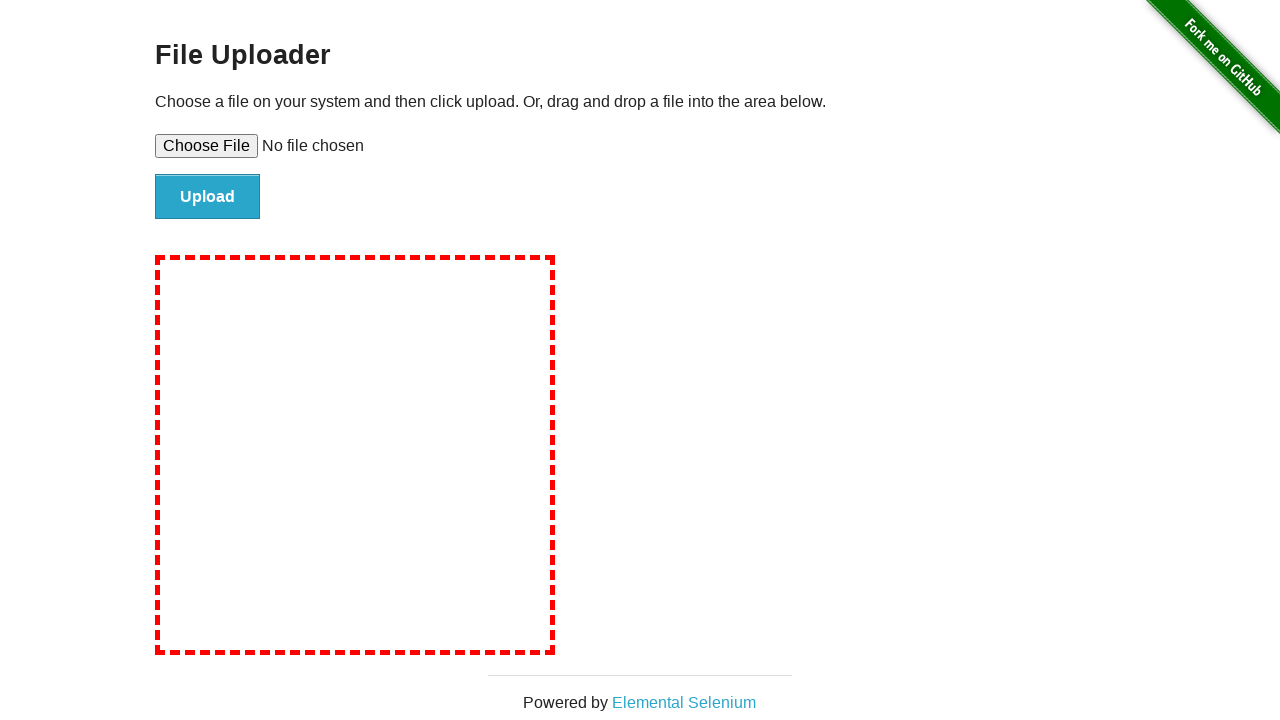

Clicked the file upload submit button at (208, 197) on input#file-submit
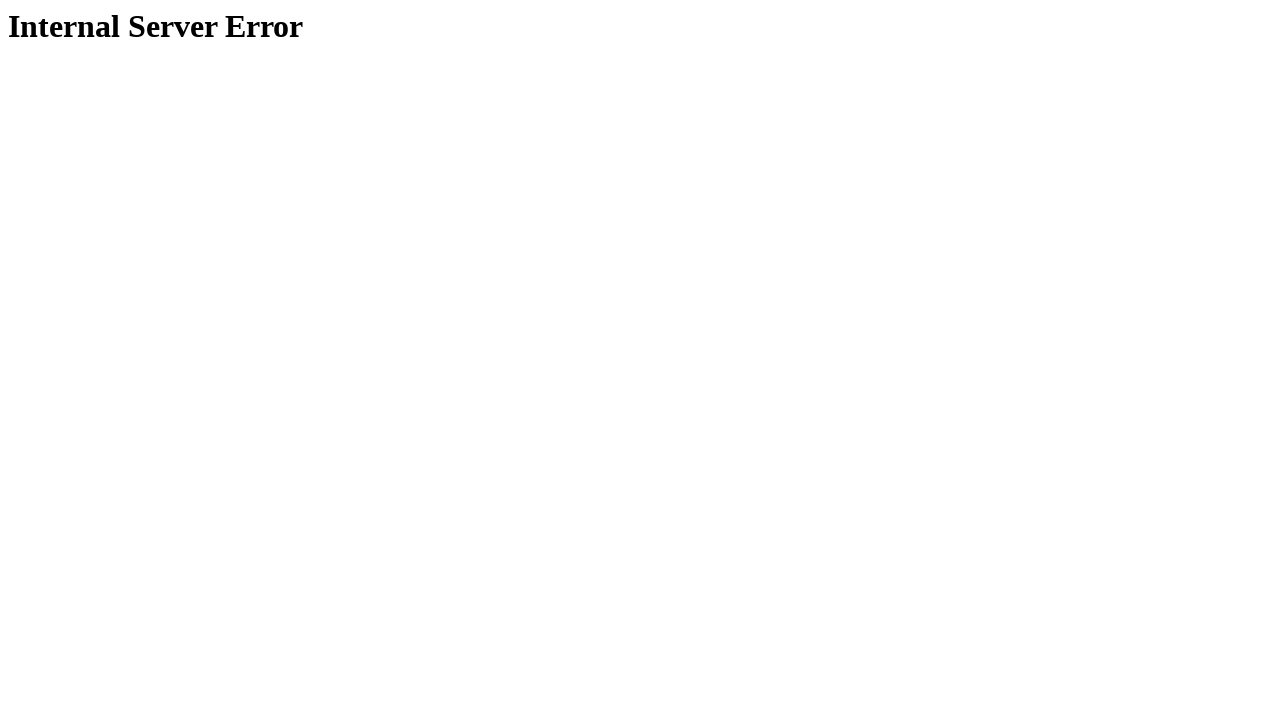

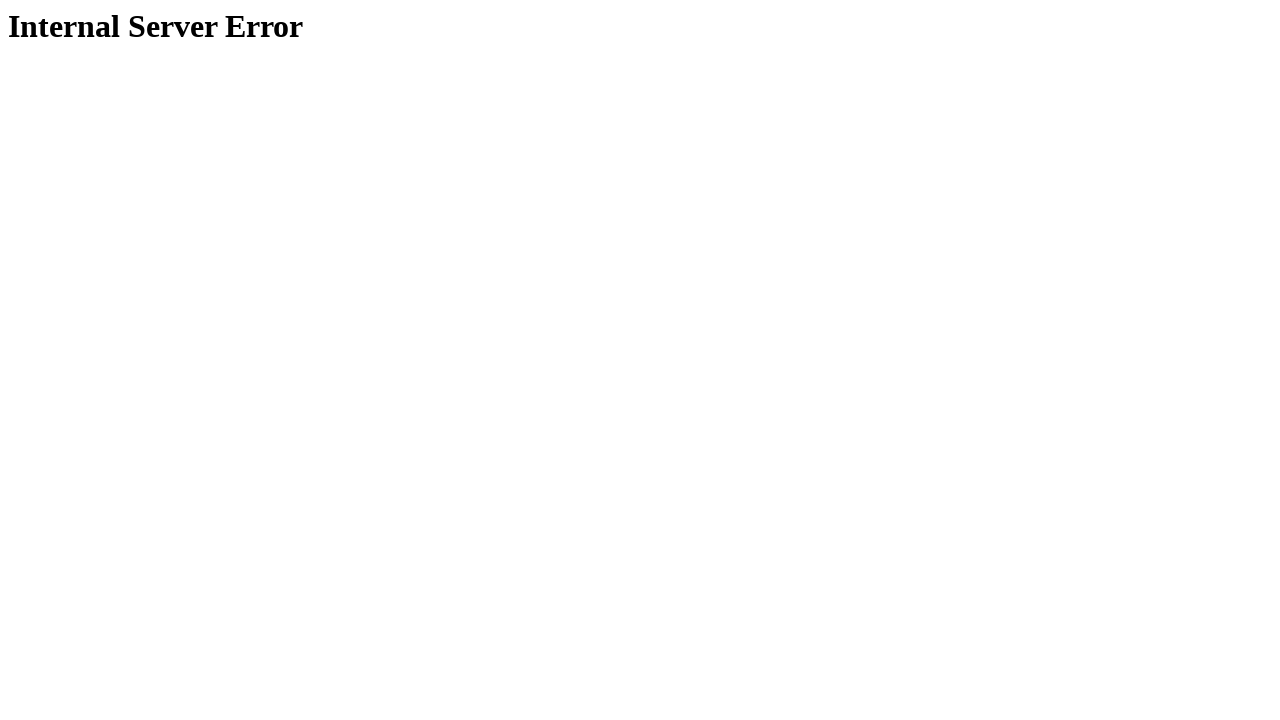